Tests browser tab management by clicking buttons that open new tabs, switching between tabs, and verifying page content across multiple browser windows.

Starting URL: https://training-support.net/webelements/tabs

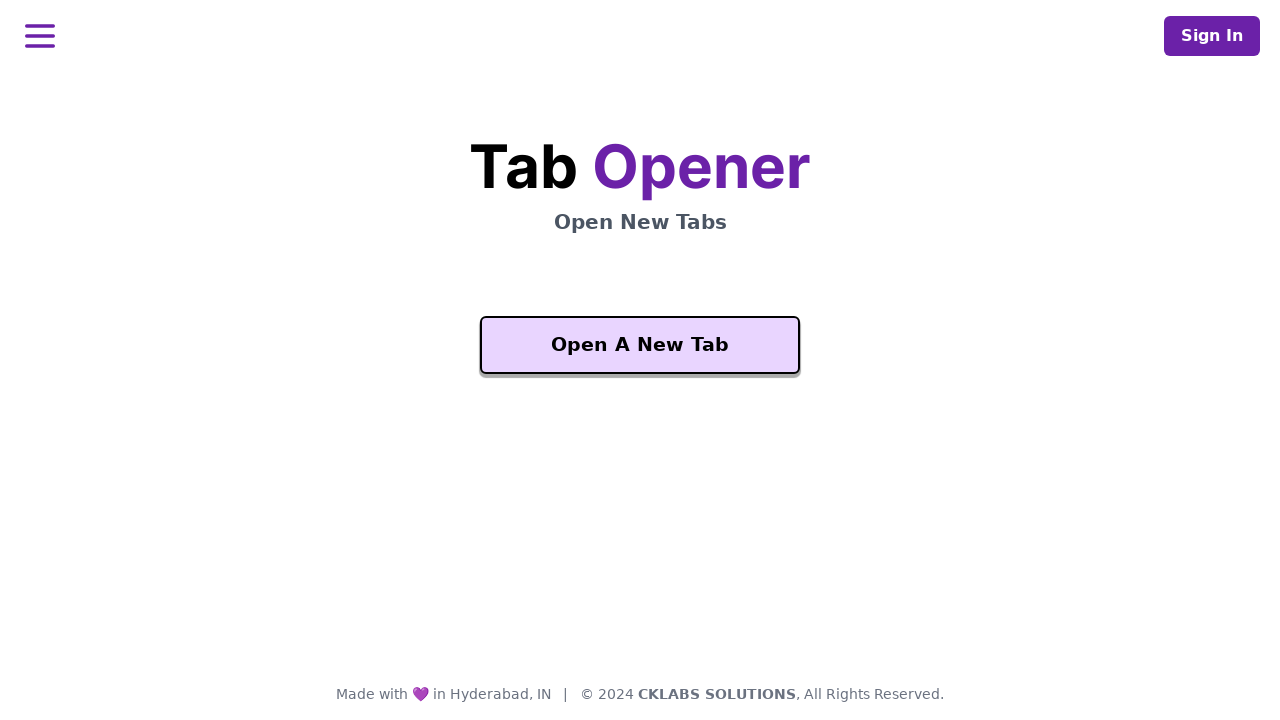

Waited for 'Open A New Tab' button to be visible
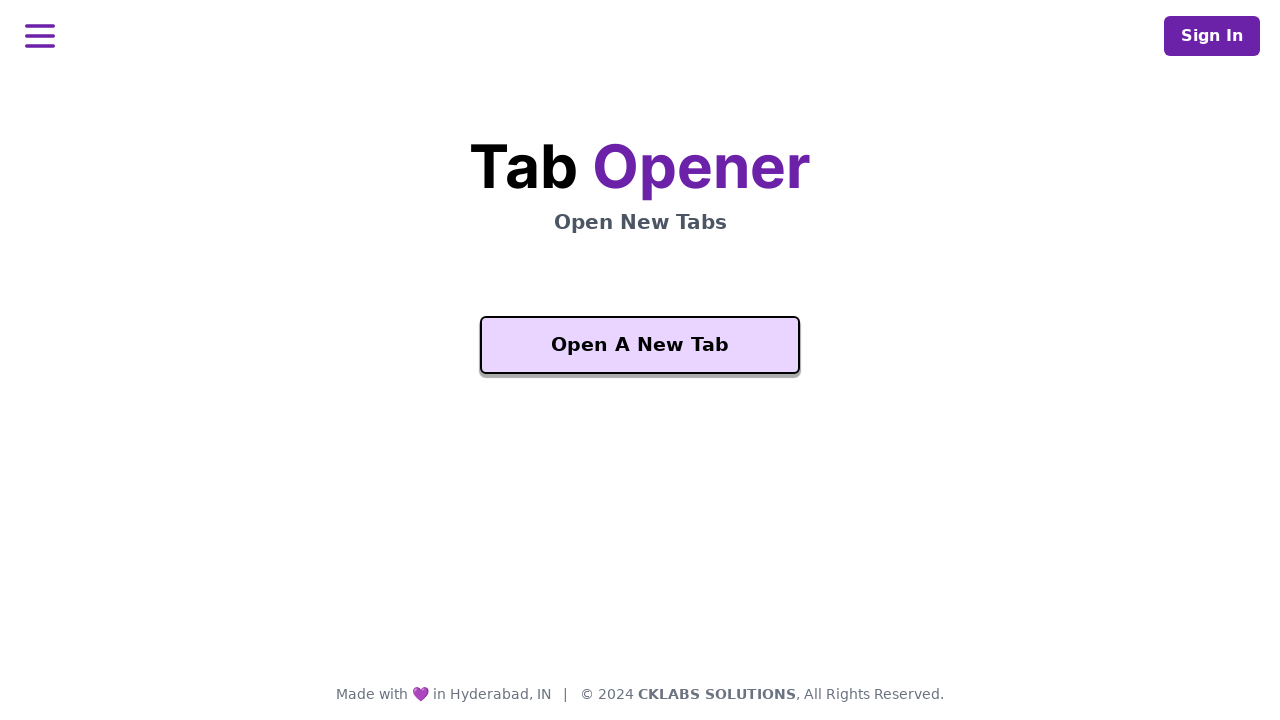

Clicked 'Open A New Tab' button to open new tab at (640, 345) on xpath=//button[text()='Open A New Tab']
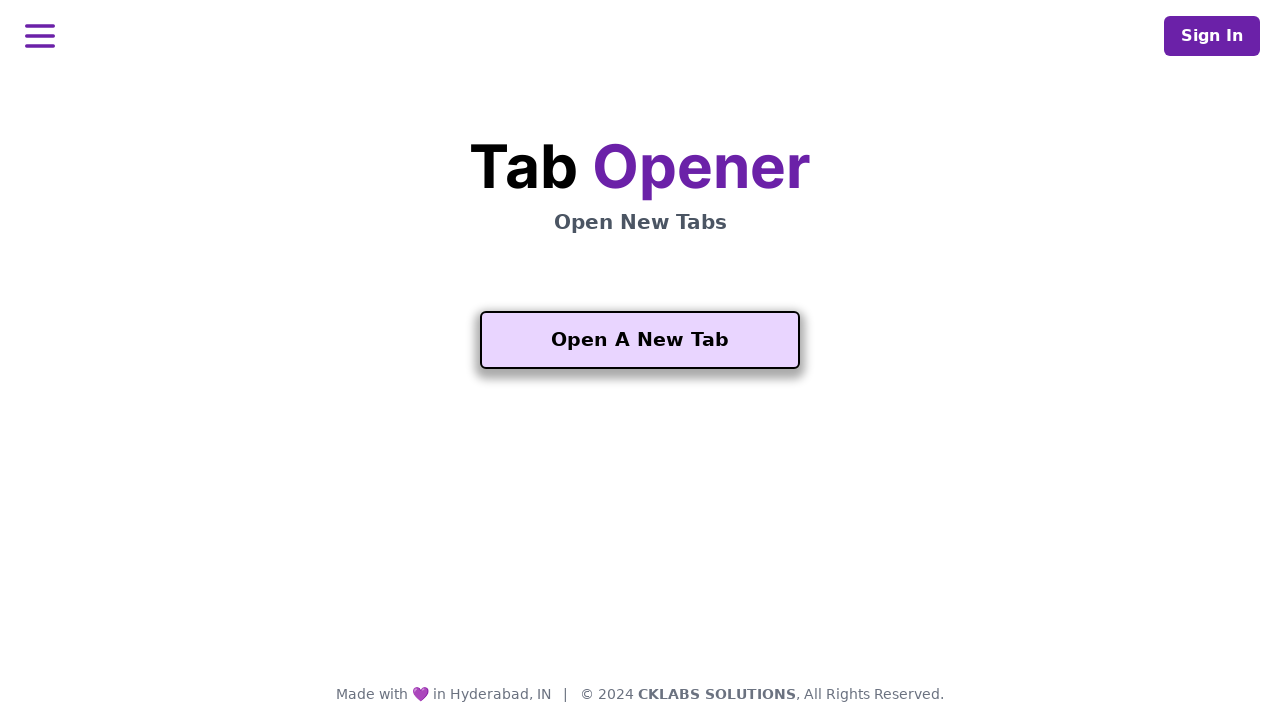

New tab opened and captured
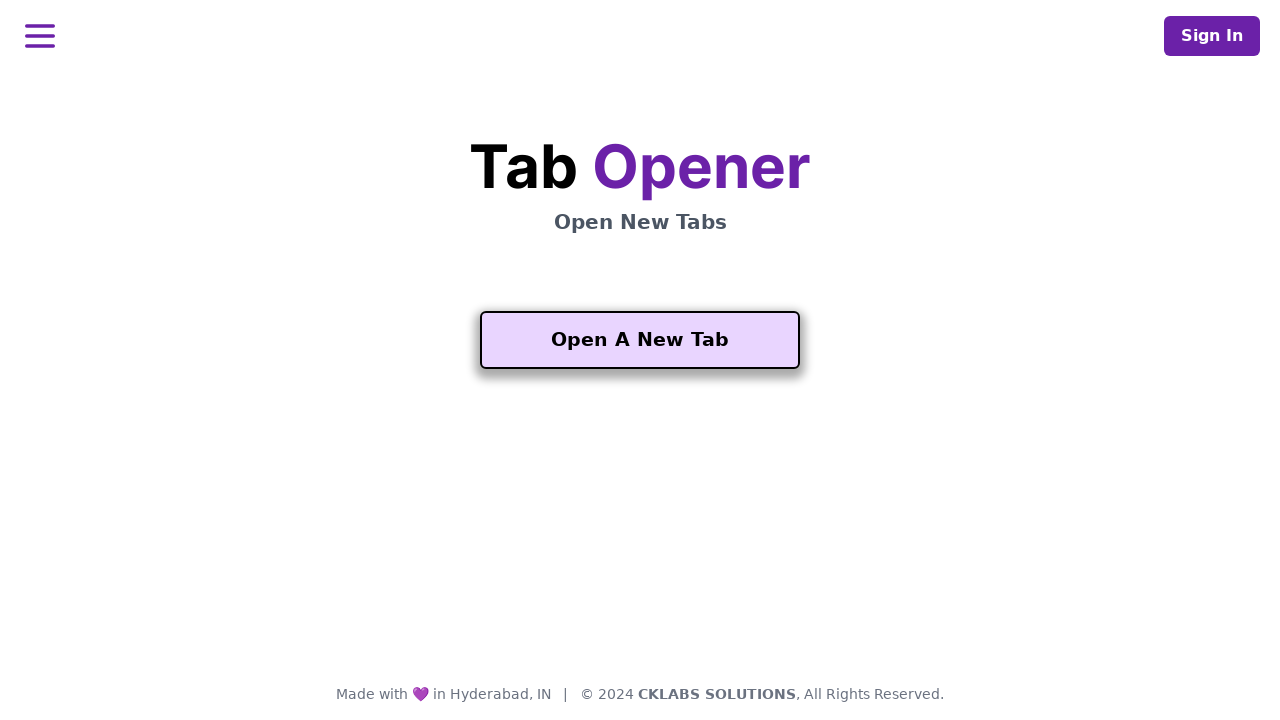

New tab page loaded completely
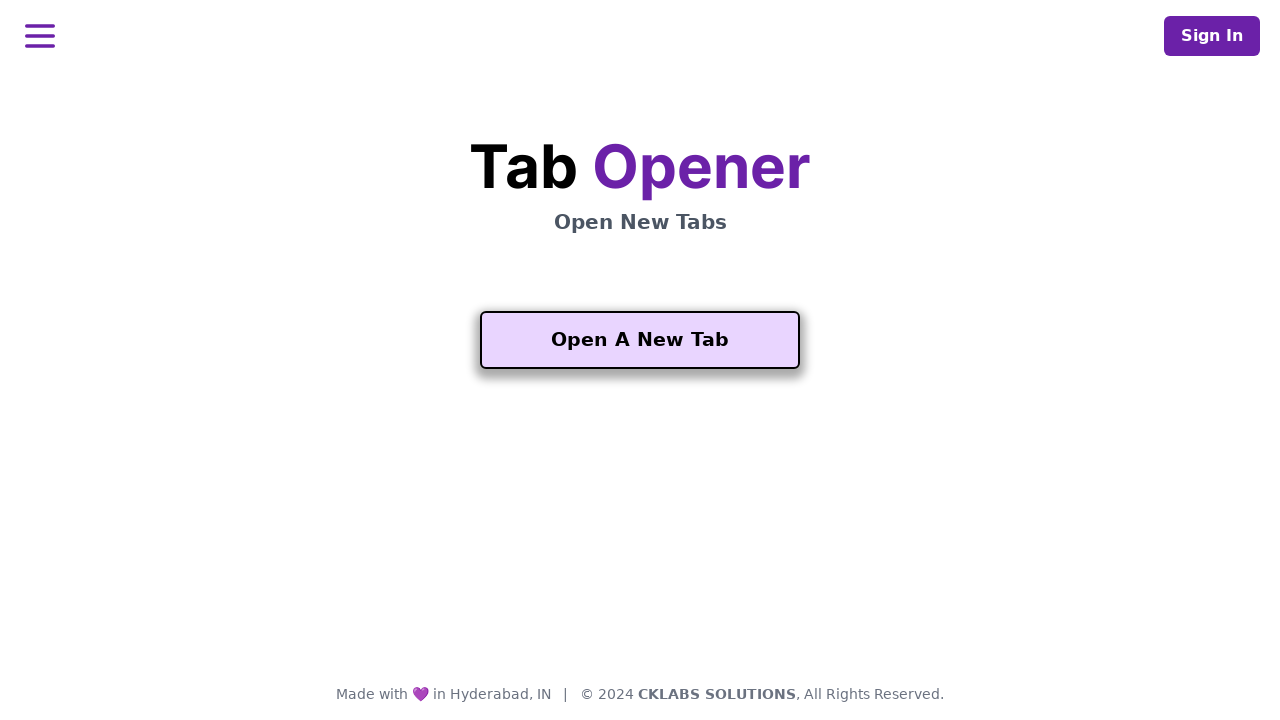

Waited for 'Another One' button to be visible on new tab
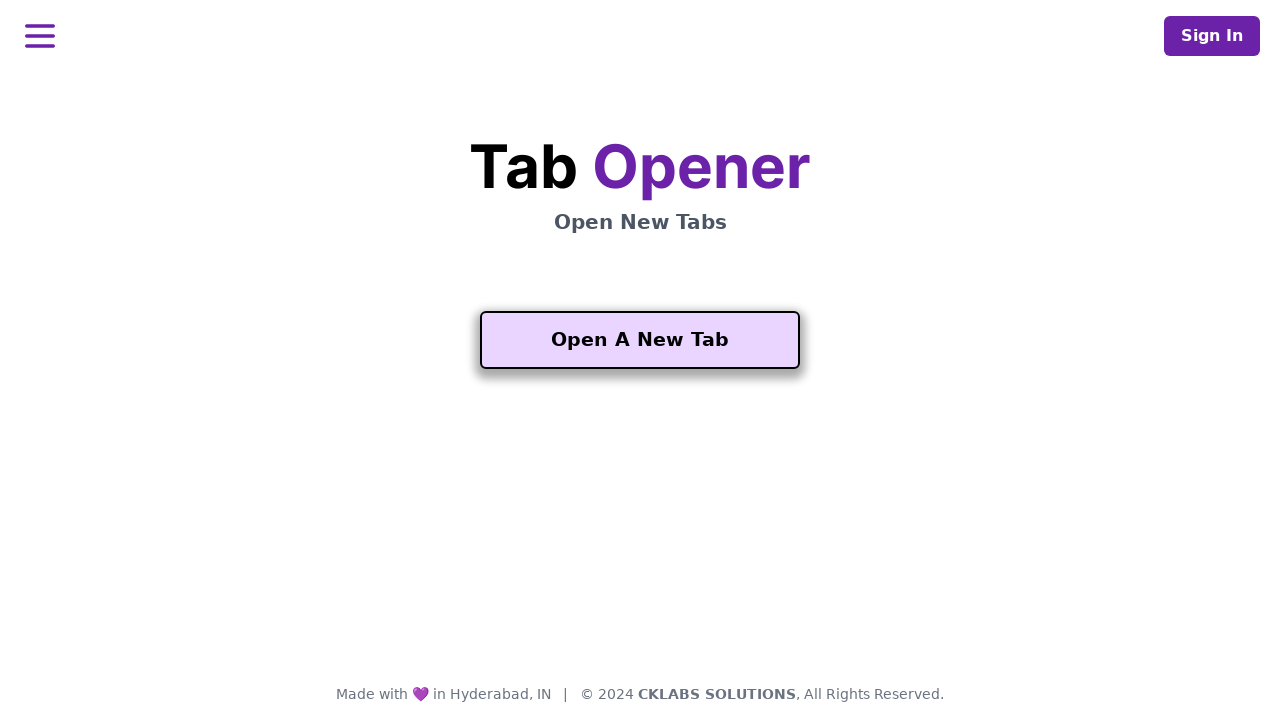

Clicked 'Another One' button on second tab to open third tab at (640, 552) on xpath=//button[contains(text(), 'Another One')]
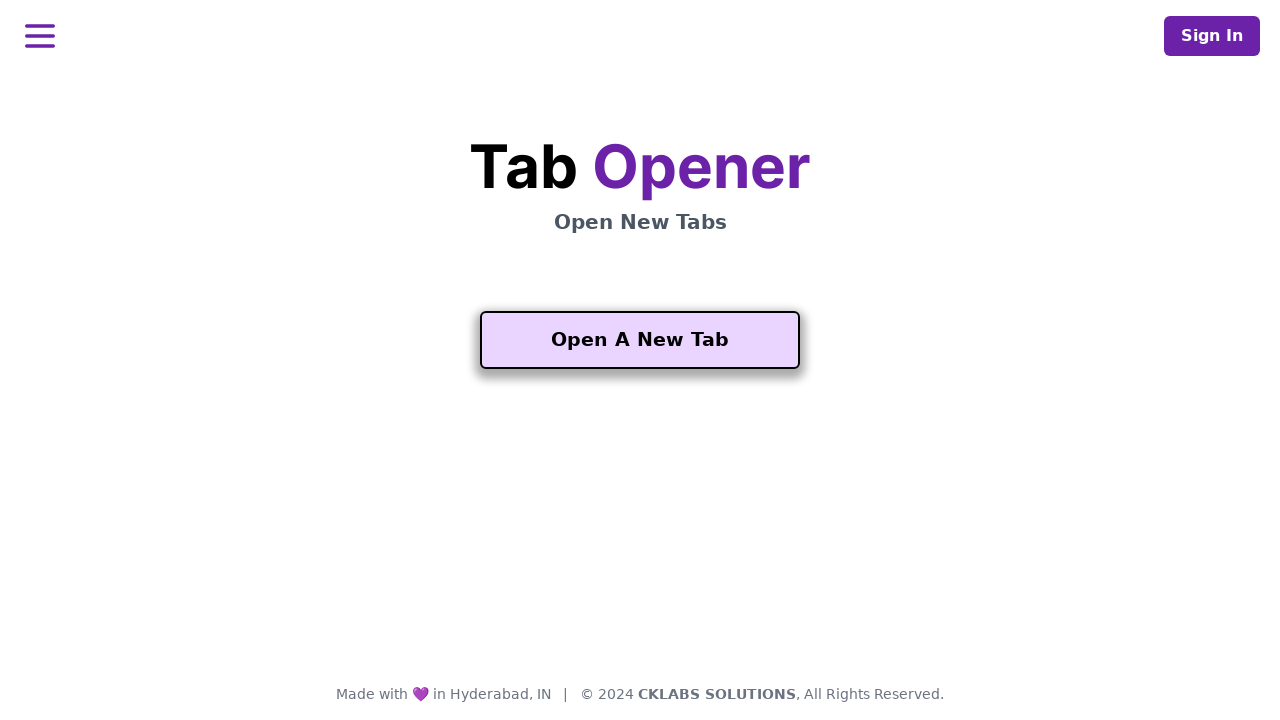

Third tab opened and captured
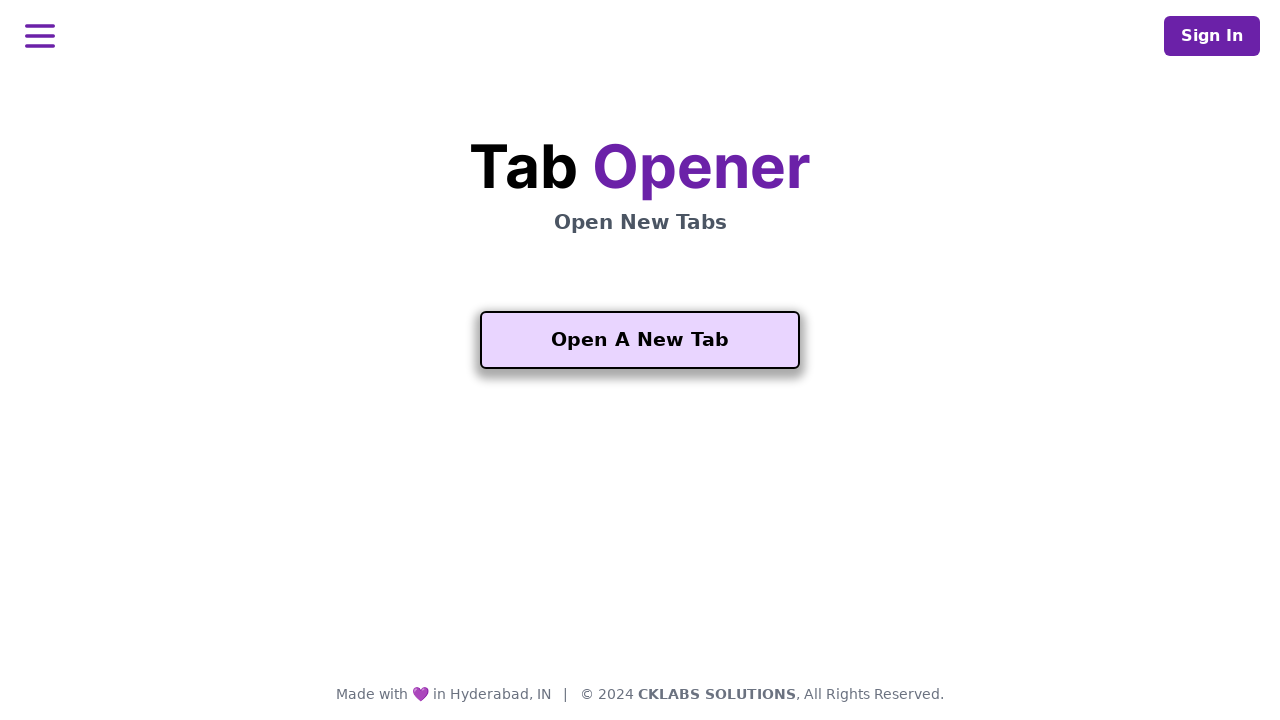

Third tab page loaded completely
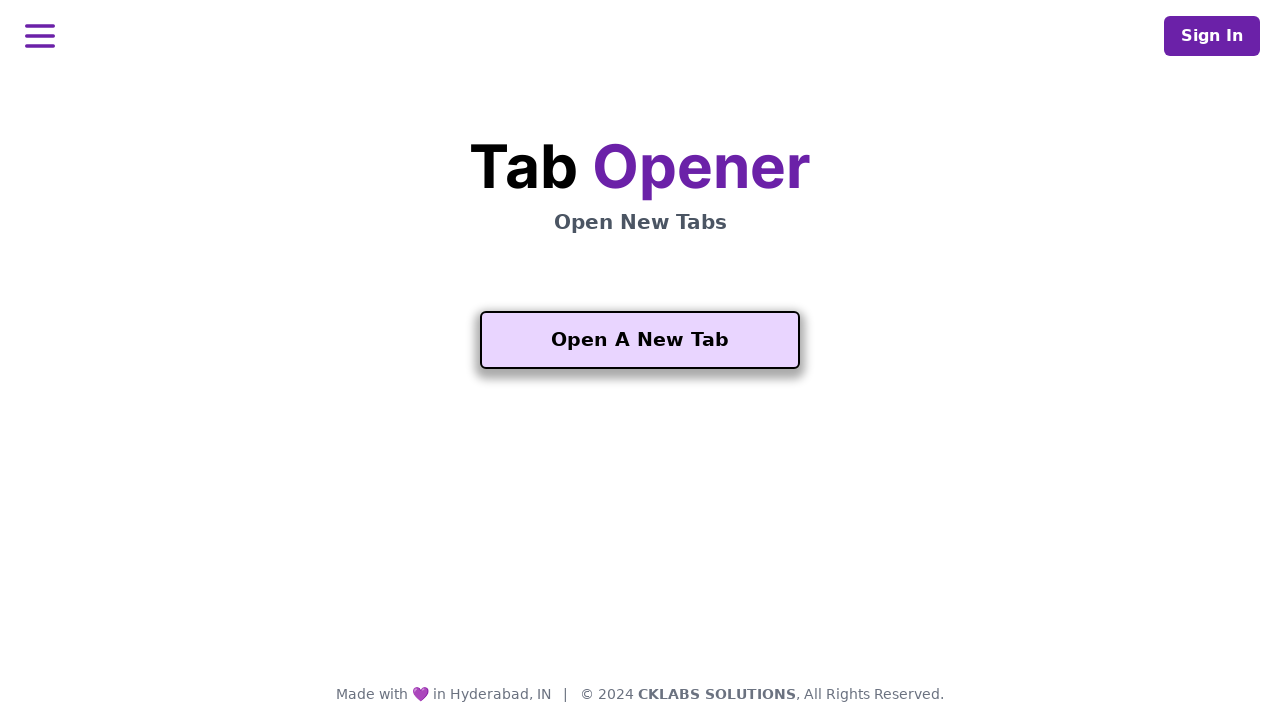

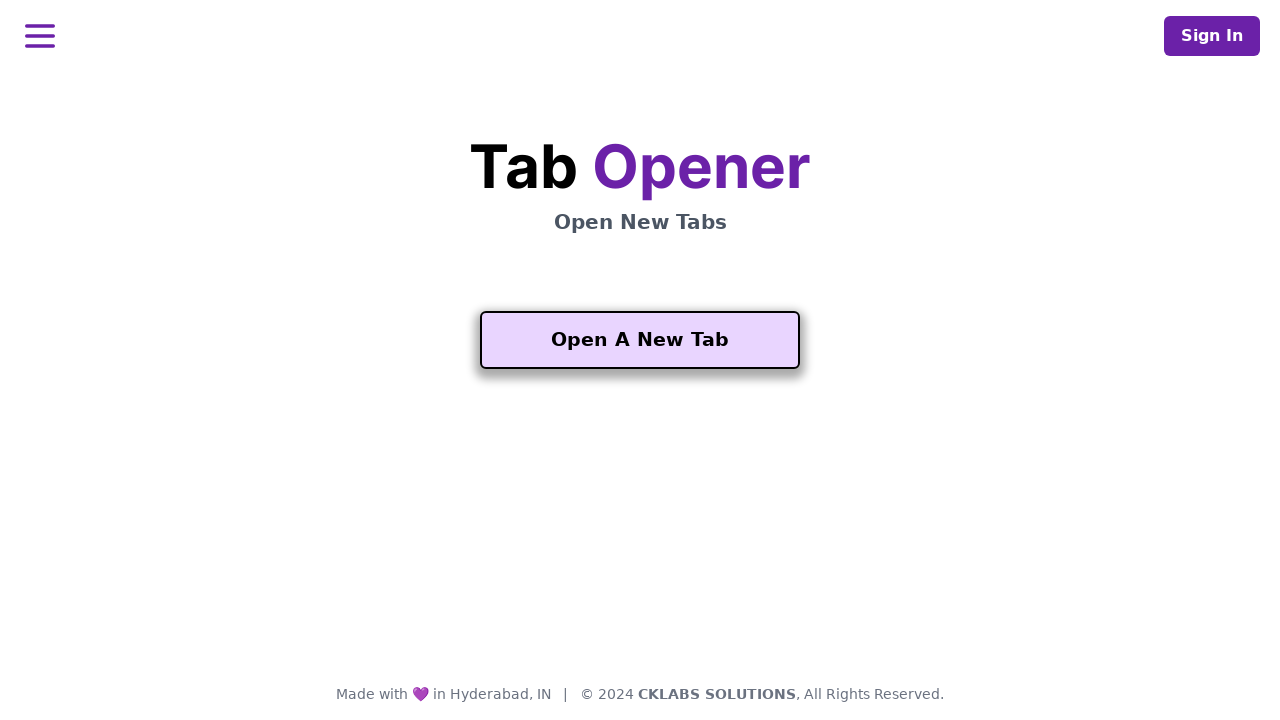